Tests dynamic content loading by clicking a start button and waiting for "Hello World!" text to appear using explicit wait

Starting URL: https://the-internet.herokuapp.com/dynamic_loading/1

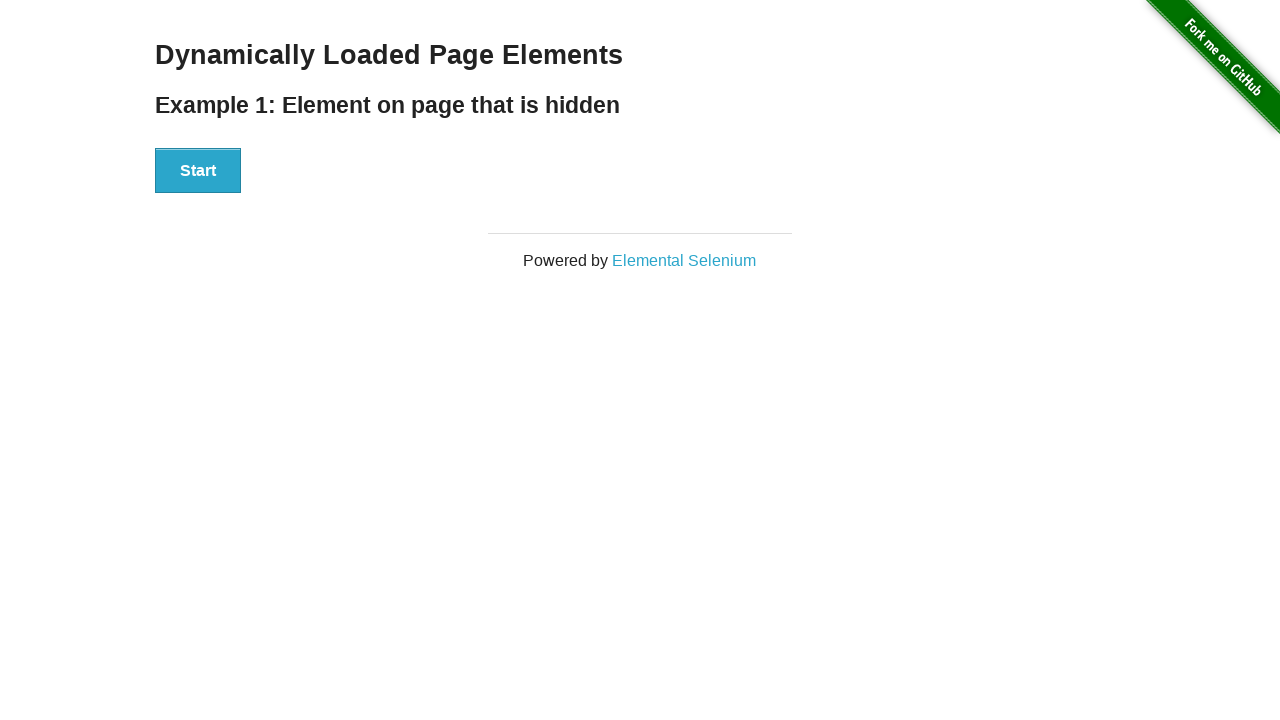

Clicked Start button to trigger dynamic content loading at (198, 171) on xpath=//div[@id='start']//button
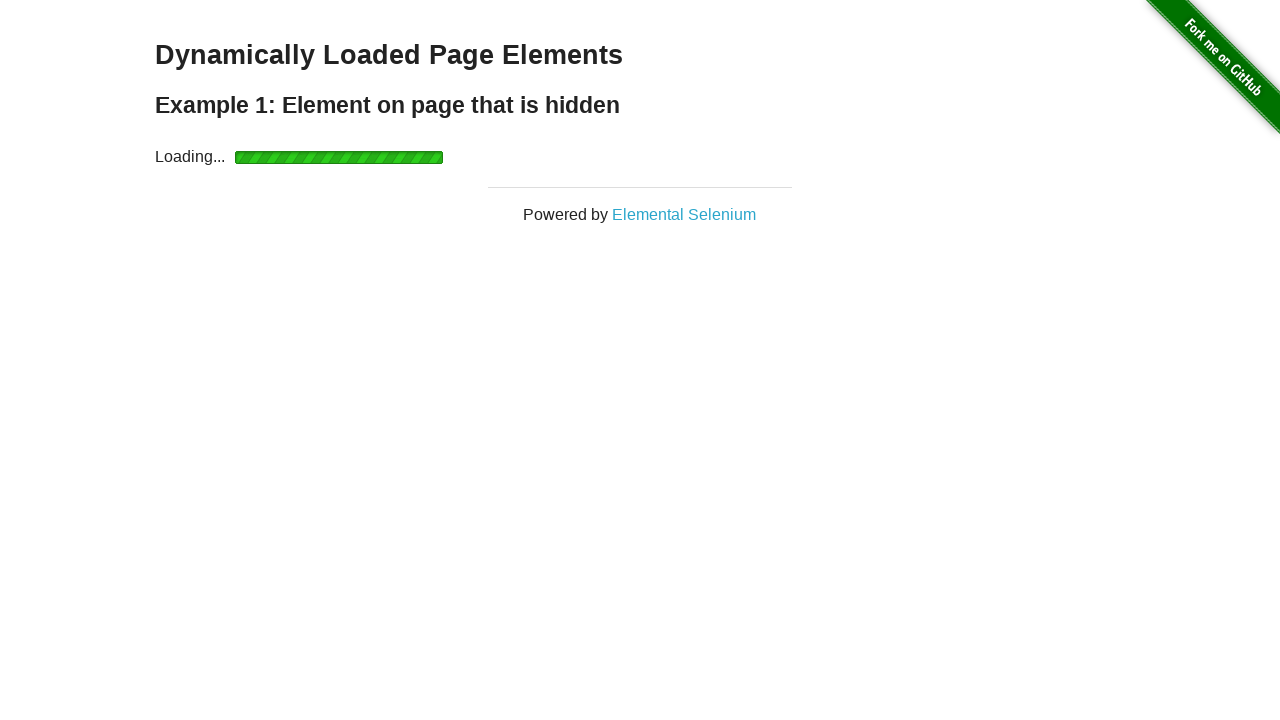

Waited for 'Hello World!' text to appear in finish section
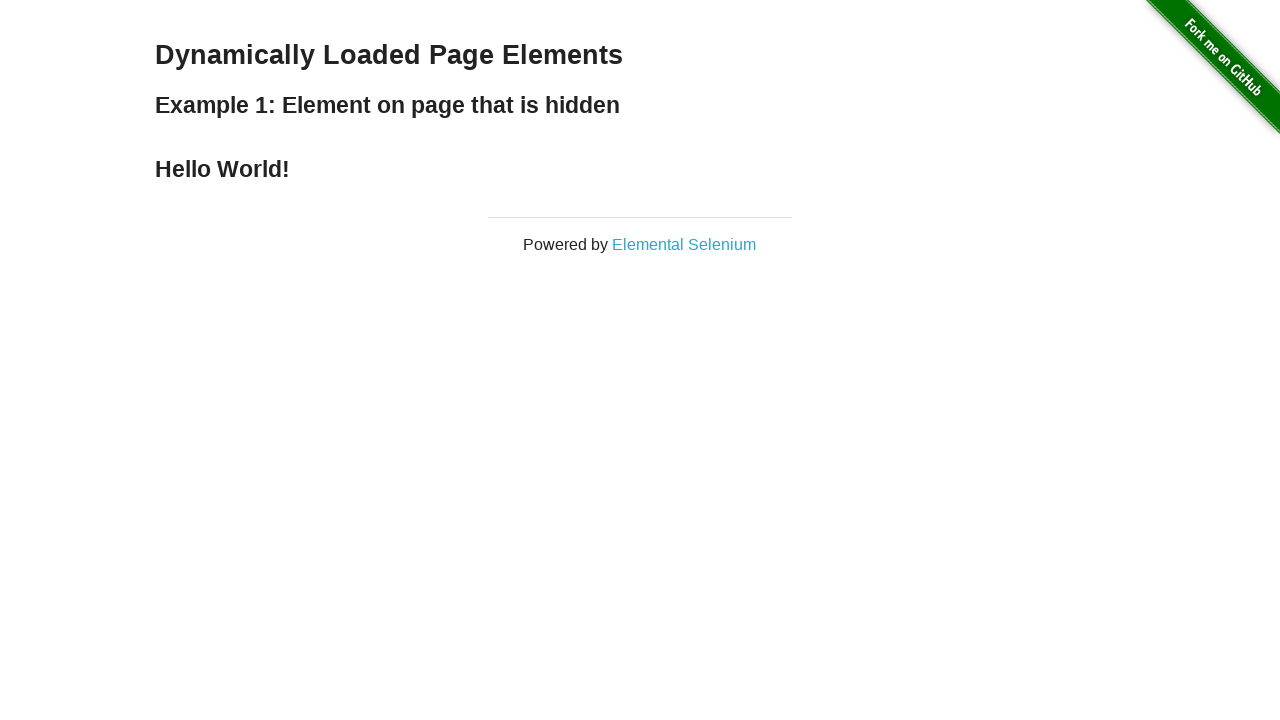

Located the Hello World element
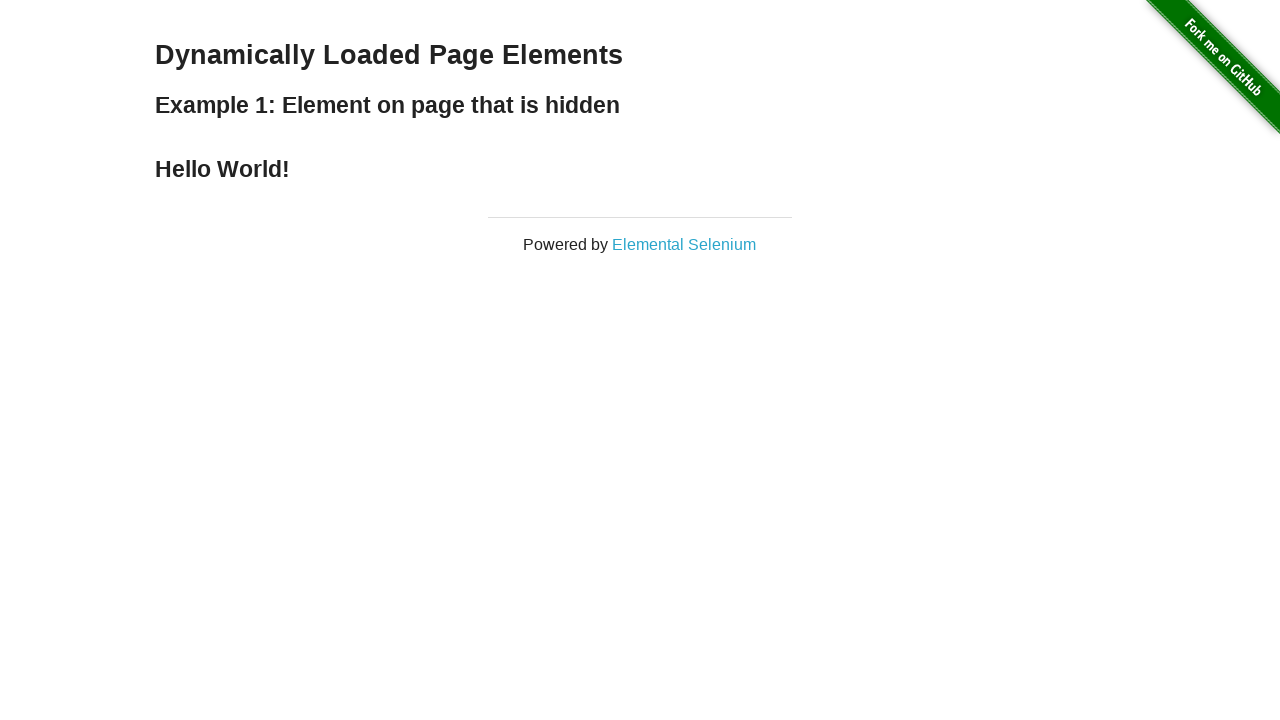

Verified that element text equals 'Hello World!'
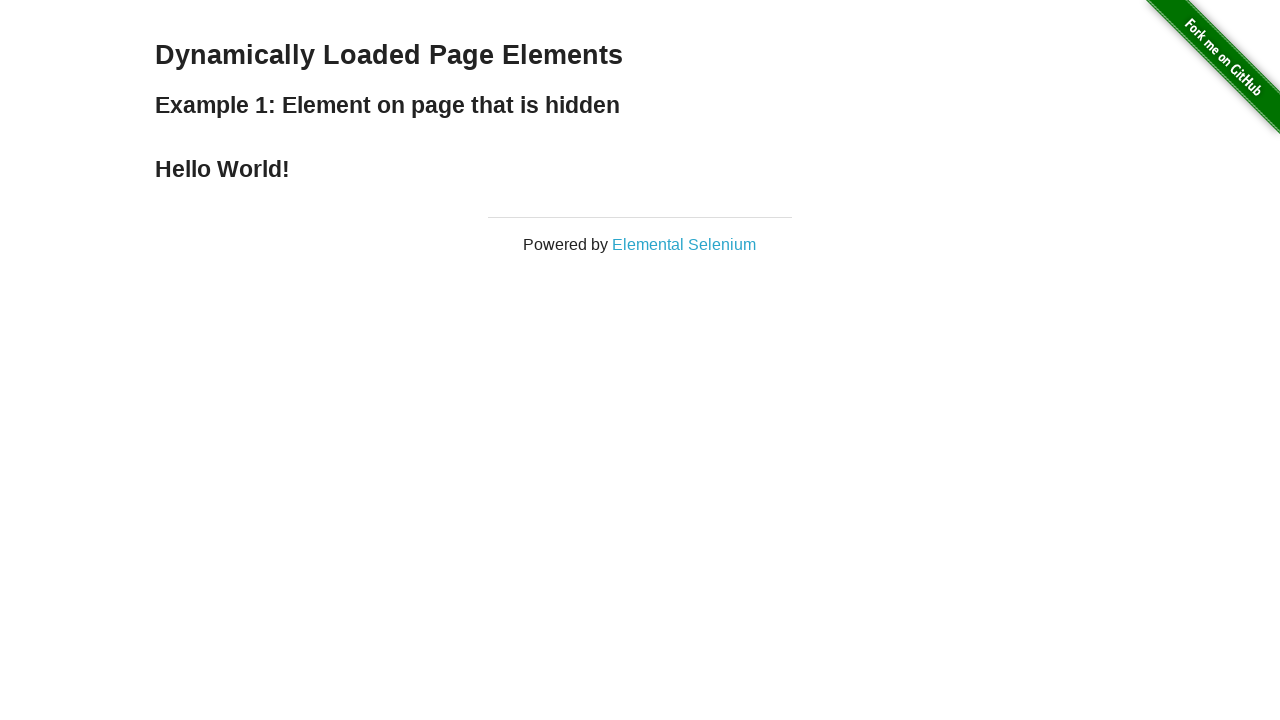

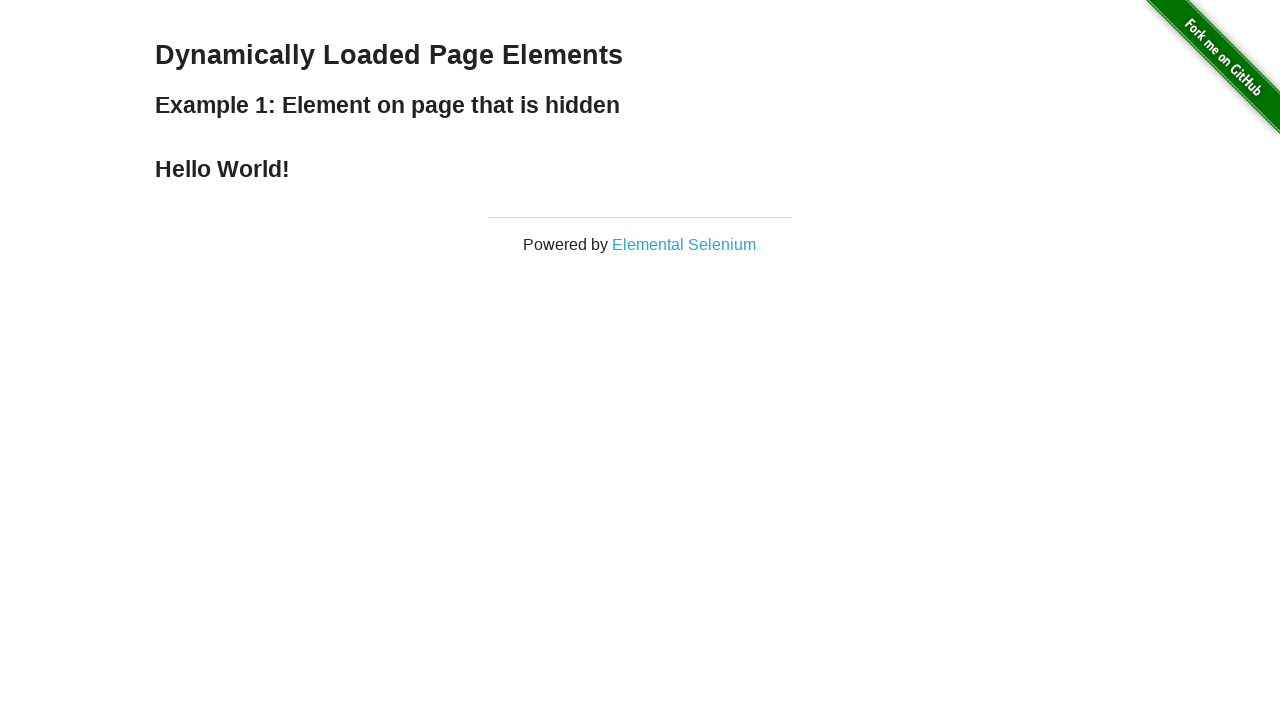